Tests right-click context menu functionality by right-clicking on an element and selecting the "Cut" option from the context menu

Starting URL: http://swisnl.github.io/jQuery-contextMenu/demo.html

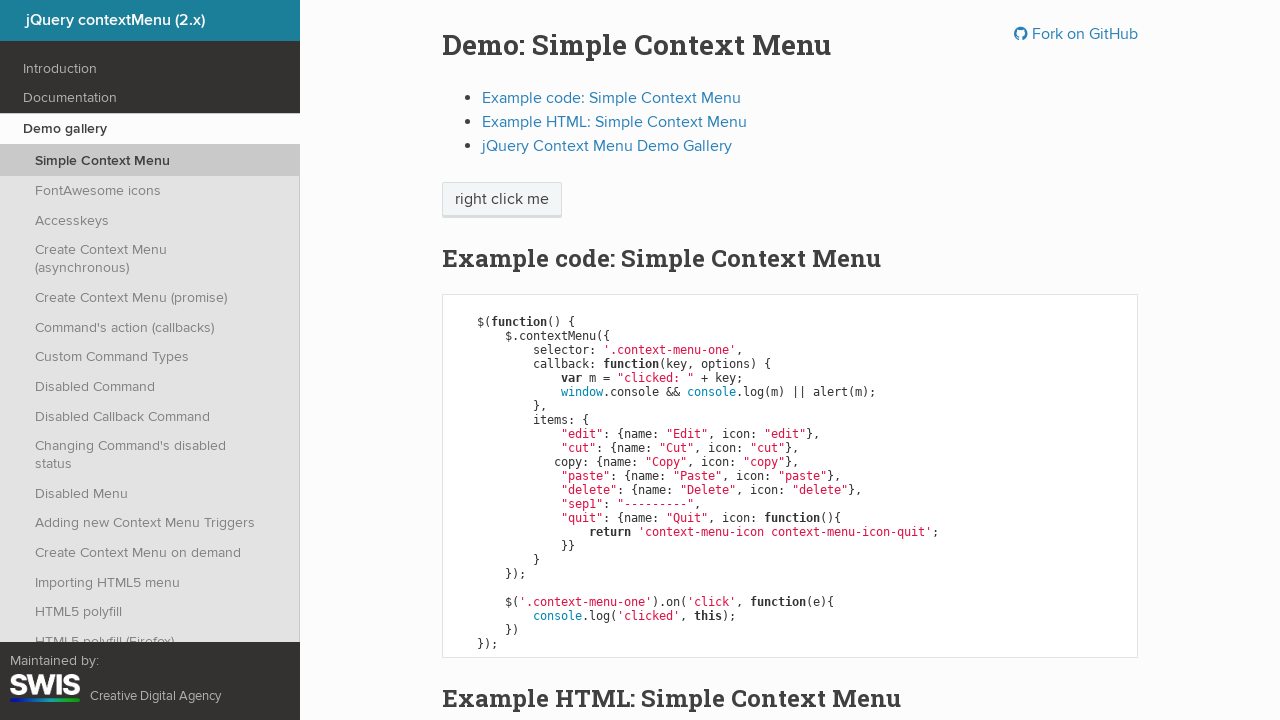

Right-clicked on 'right click me' element to open context menu at (502, 200) on //span[text()='right click me']
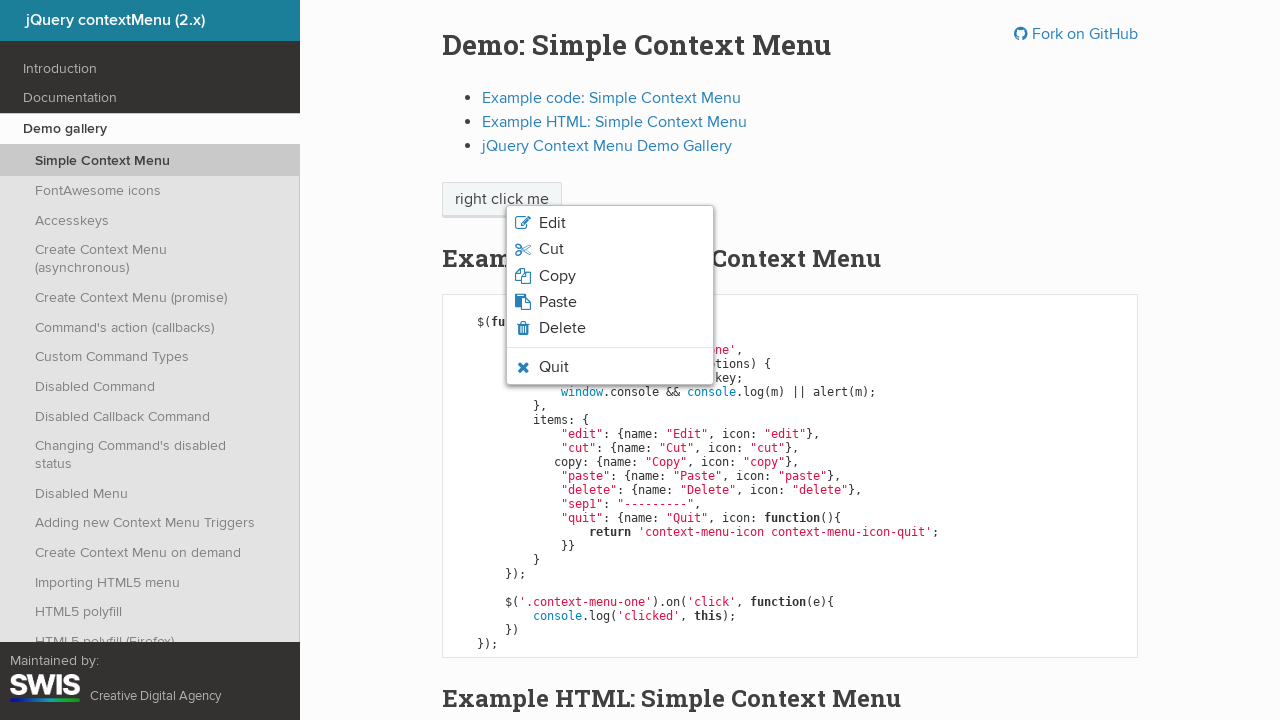

Clicked 'Cut' option from the context menu at (551, 249) on xpath=//span[text()='Cut']
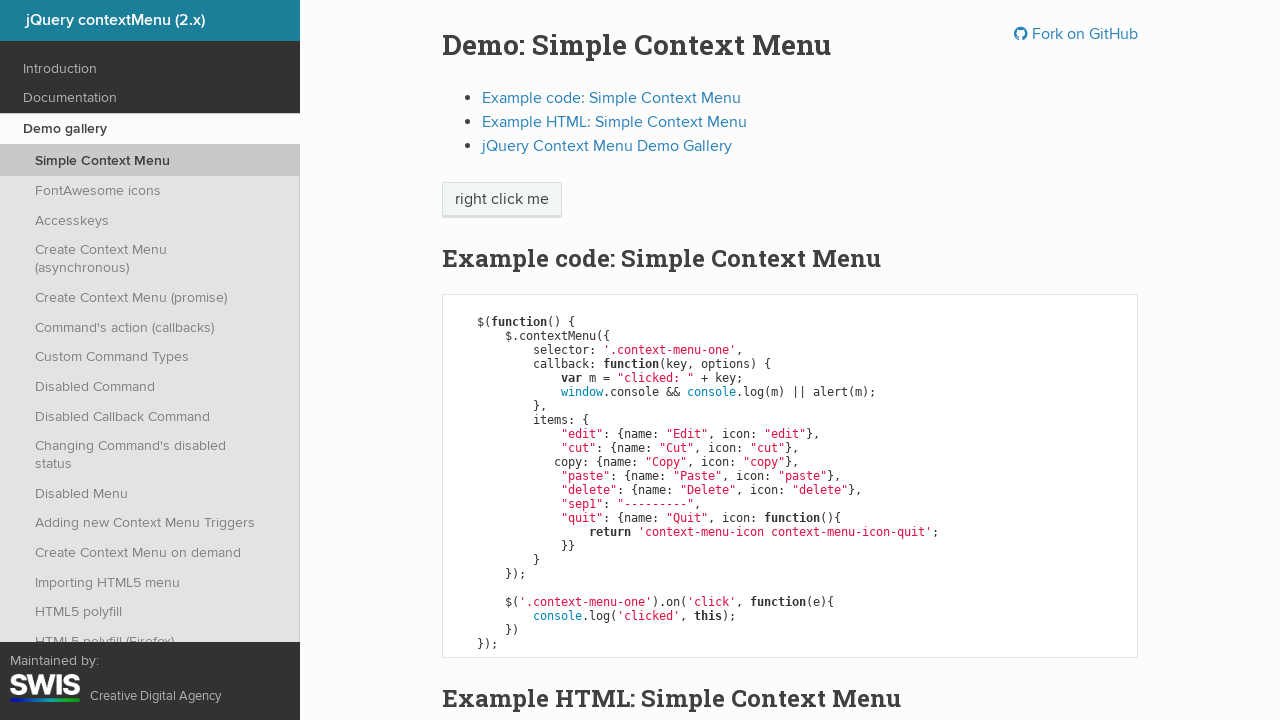

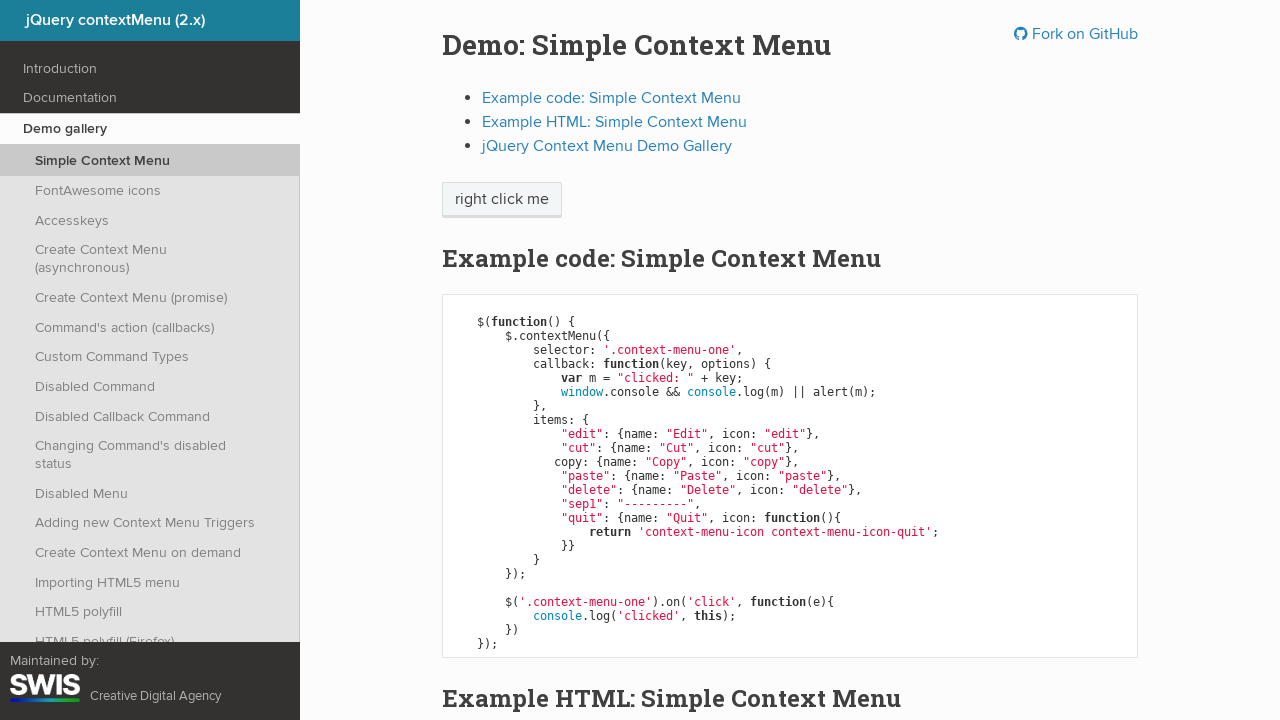